Tests the price filter functionality on an electronics page by navigating to Electronics section, setting min/max price values, and verifying that filtered products are displayed.

Starting URL: https://www.testotomasyonu.com

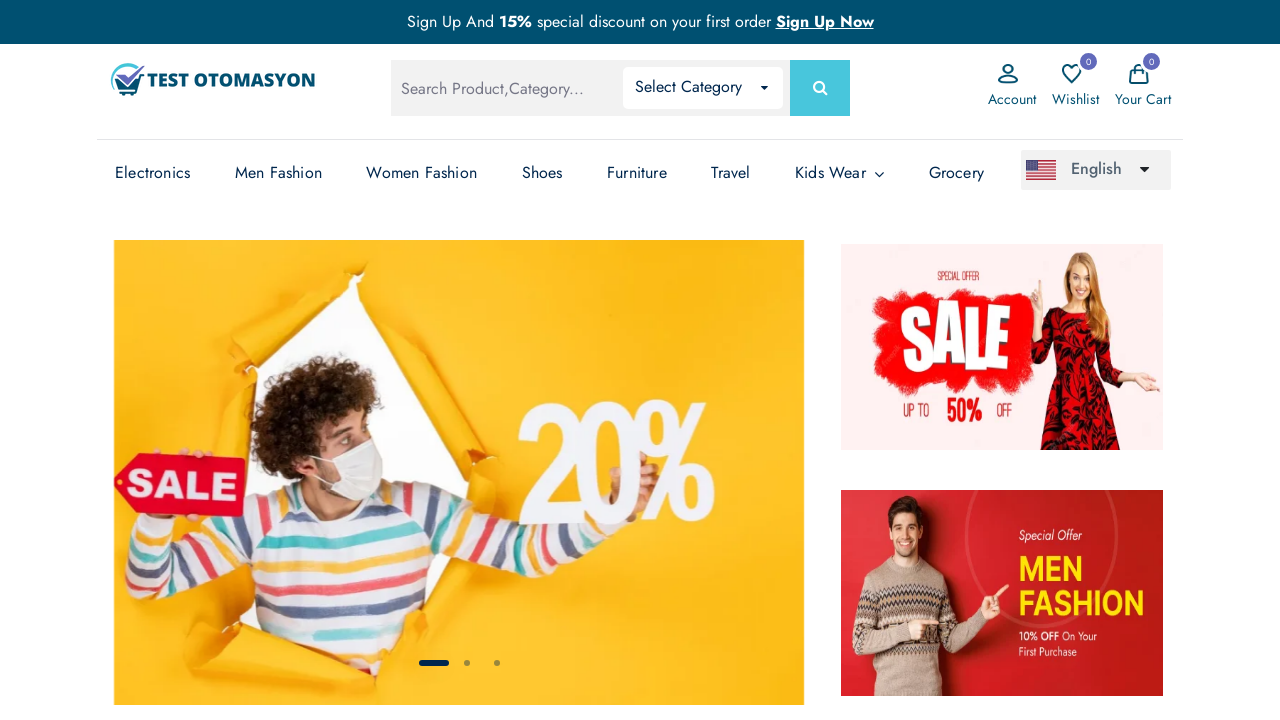

Clicked on Electronics link at (153, 173) on (//a[text()='Electronics'])[3]
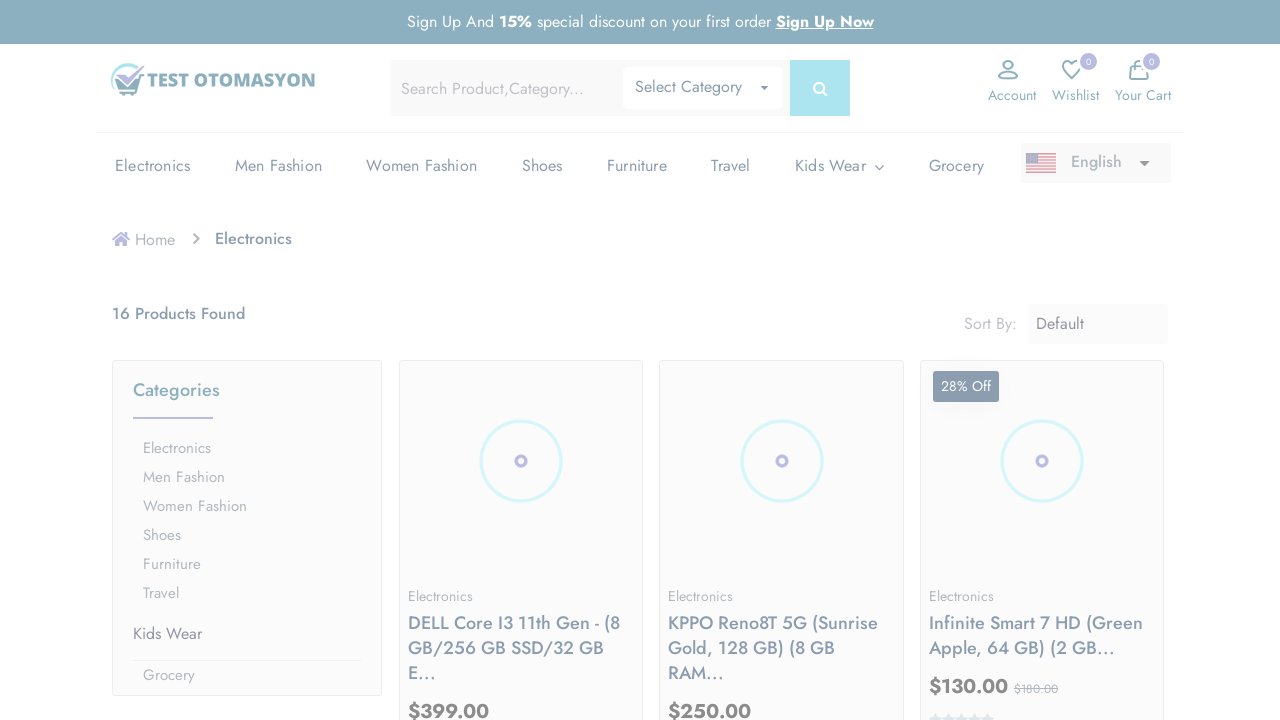

Cleared minimum price input field on input.minPrice
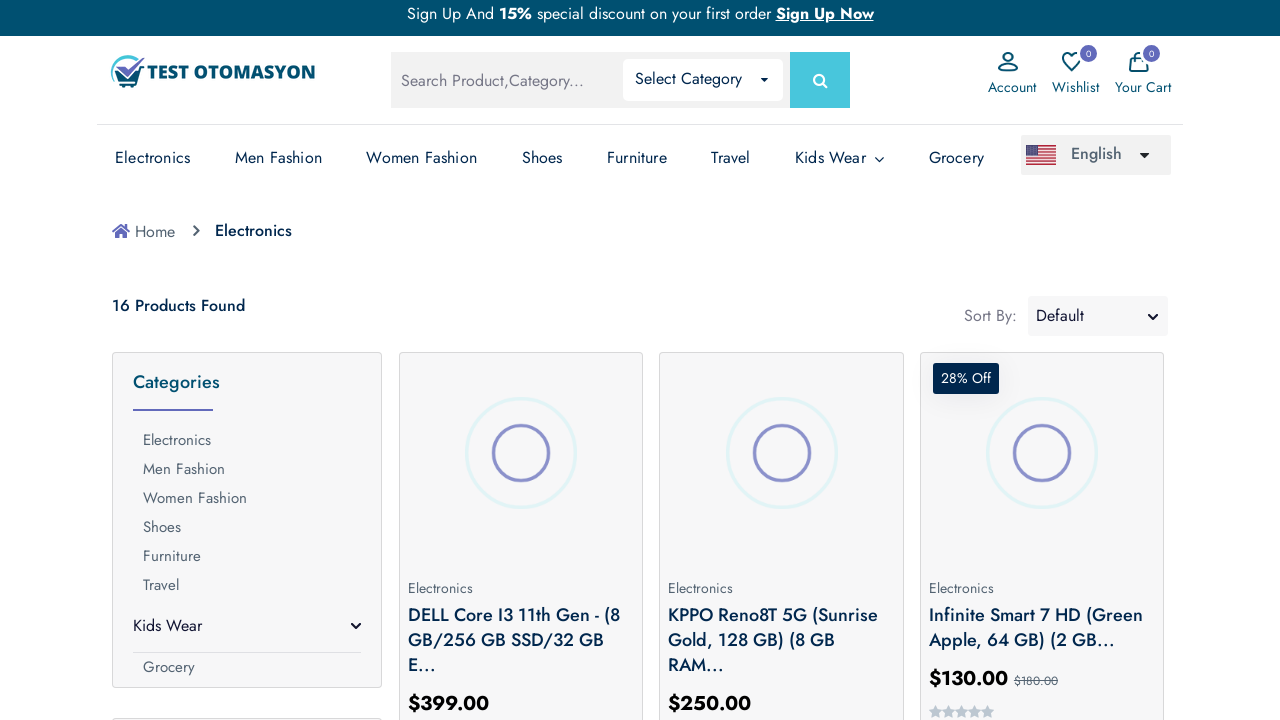

Filled minimum price field with value '10' on input.minPrice
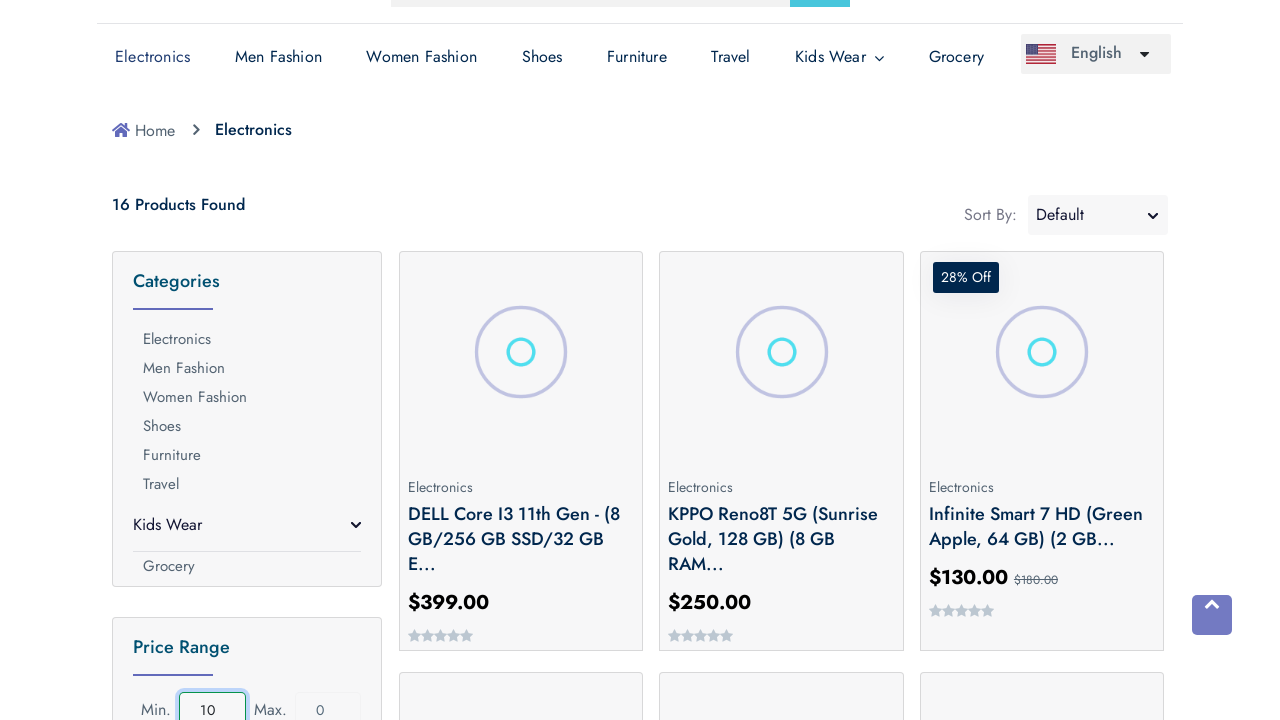

Cleared maximum price input field on input.maxPrice
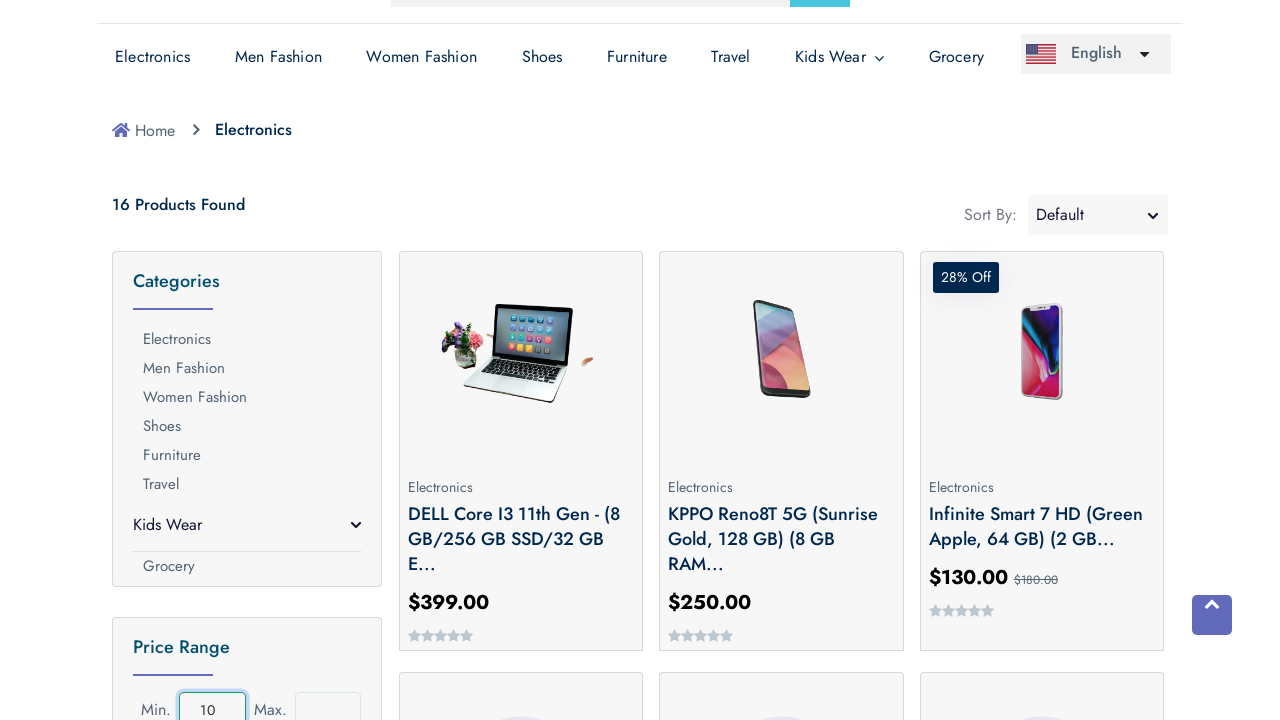

Filled maximum price field with value '200' on input.maxPrice
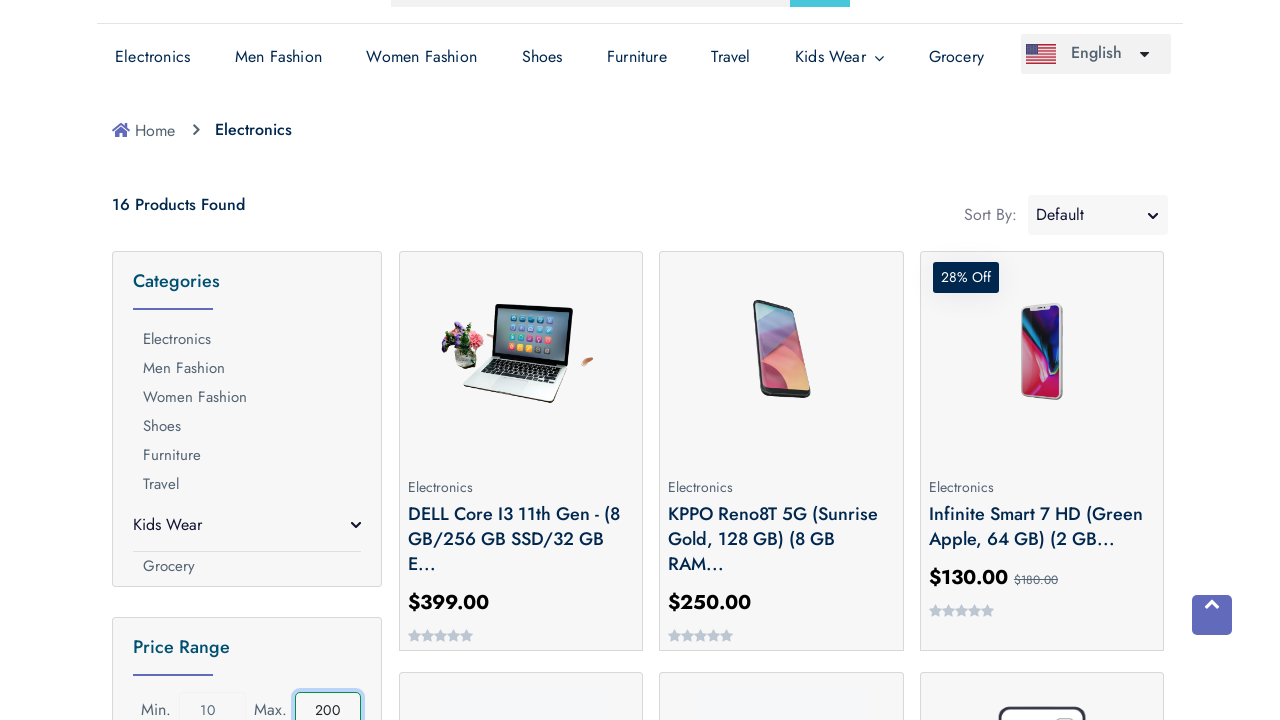

Clicked 'Filter Price' button to apply price filter at (247, 360) on xpath=//button[text()='Filter Price']
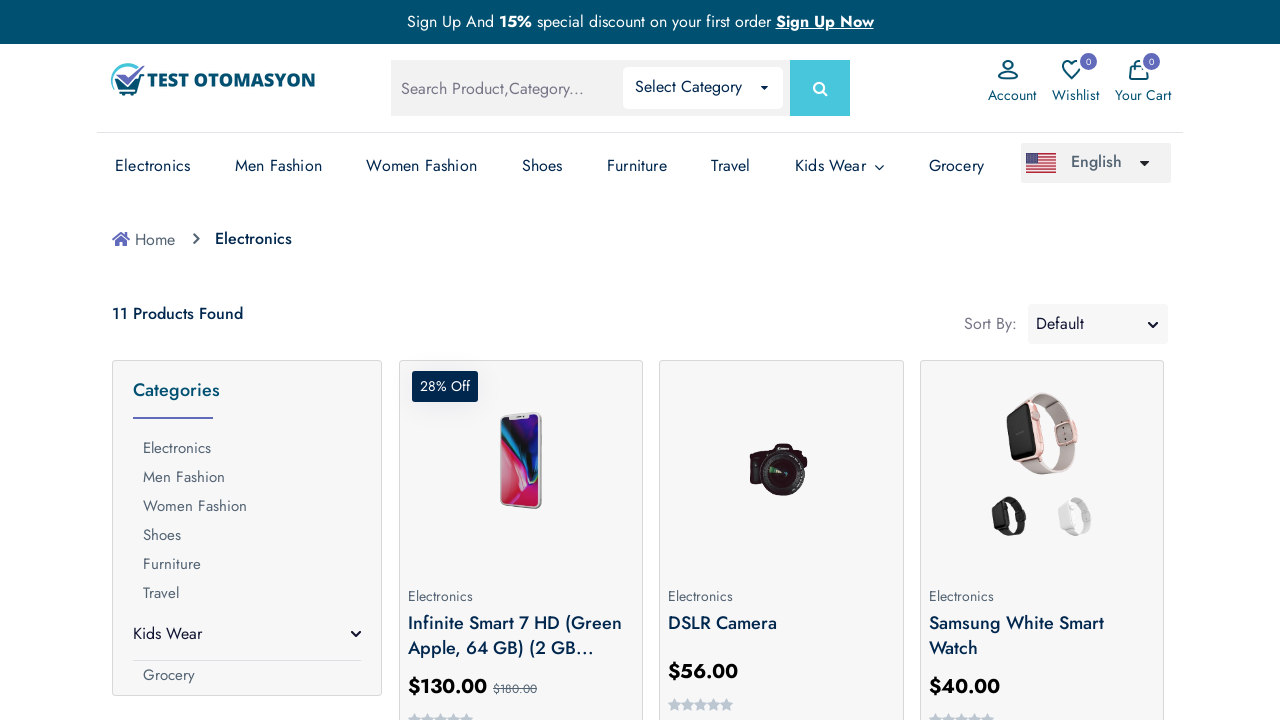

Filtered products loaded - price filter applied successfully
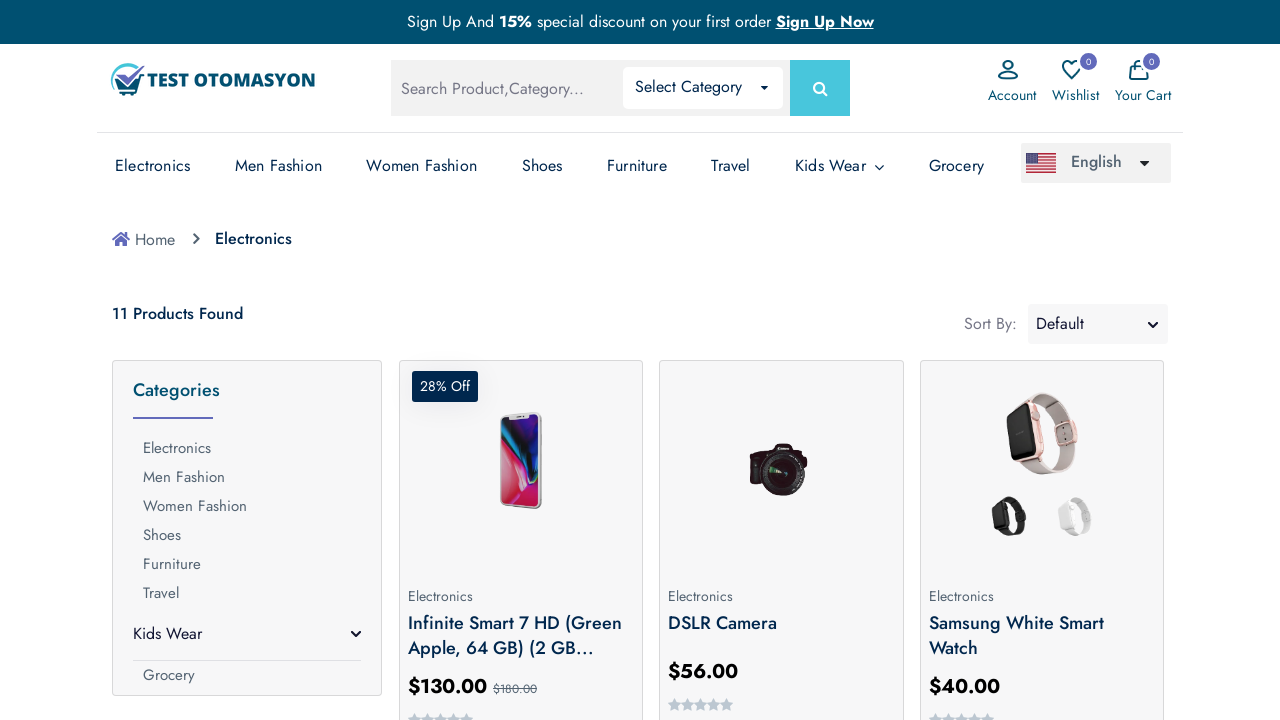

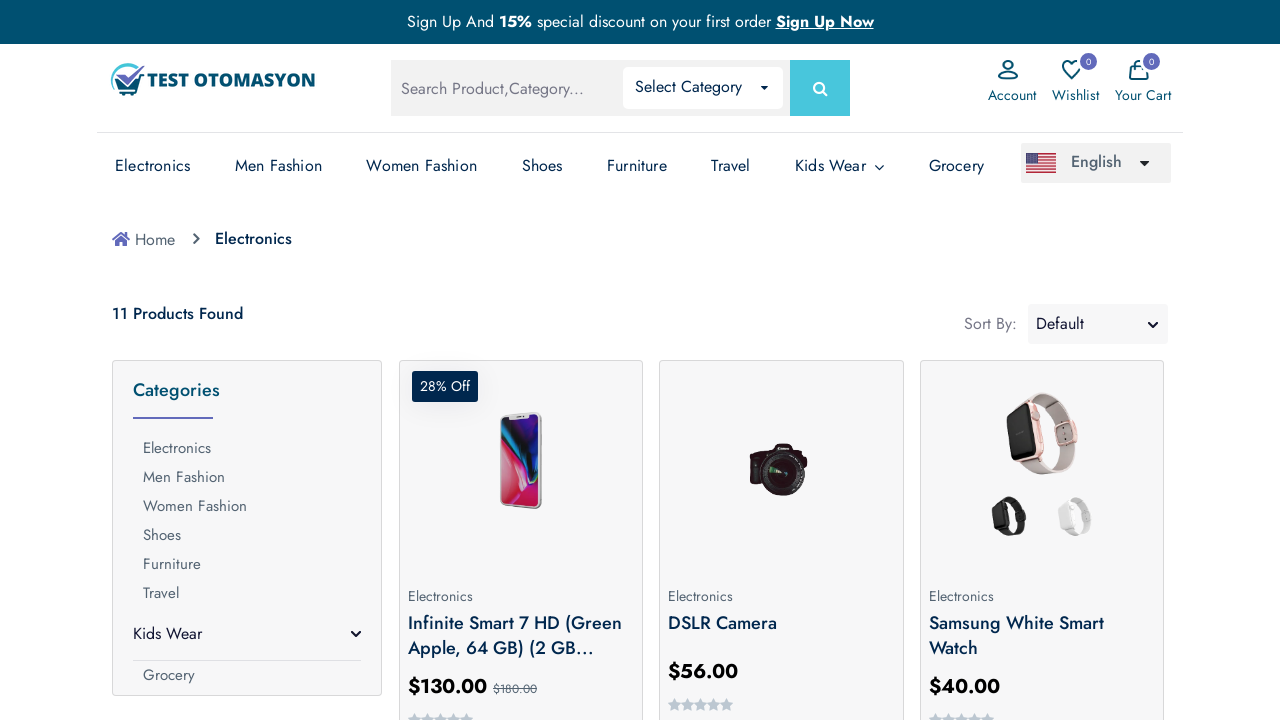